Navigates to the practice page and sets the viewport size

Starting URL: https://practice.cydeo.com/

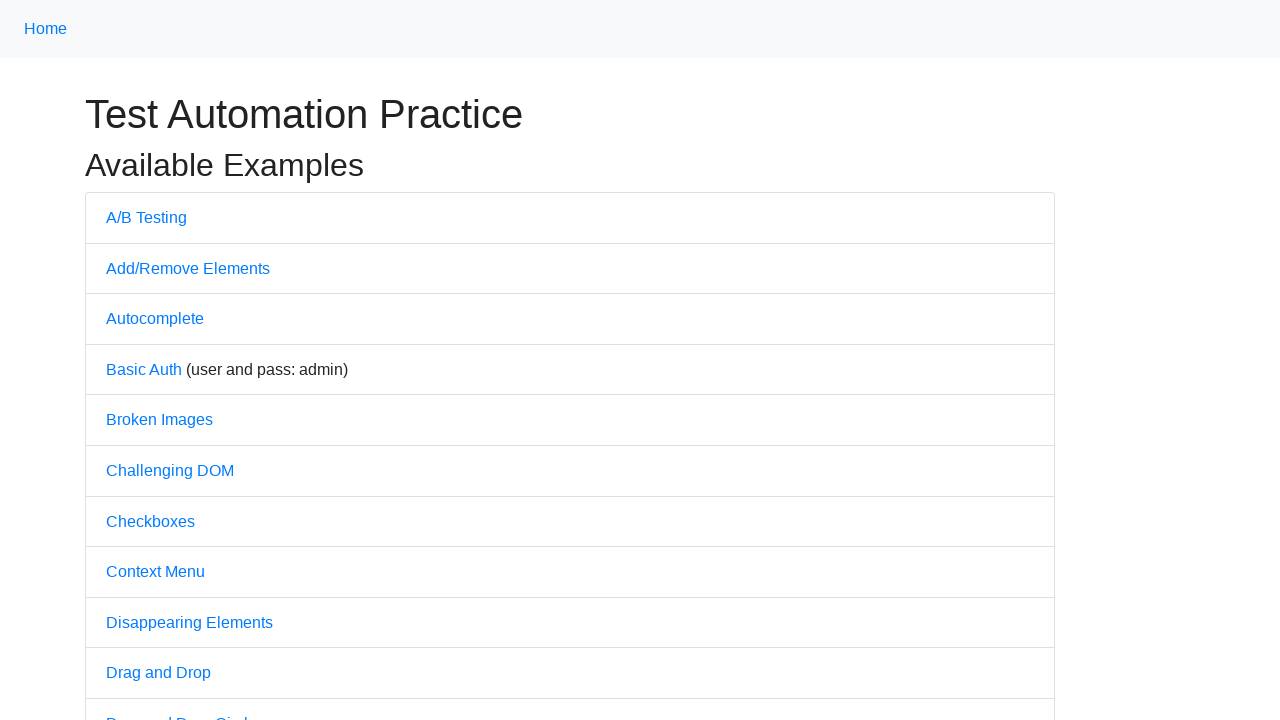

Waited for page to reach domcontentloaded state
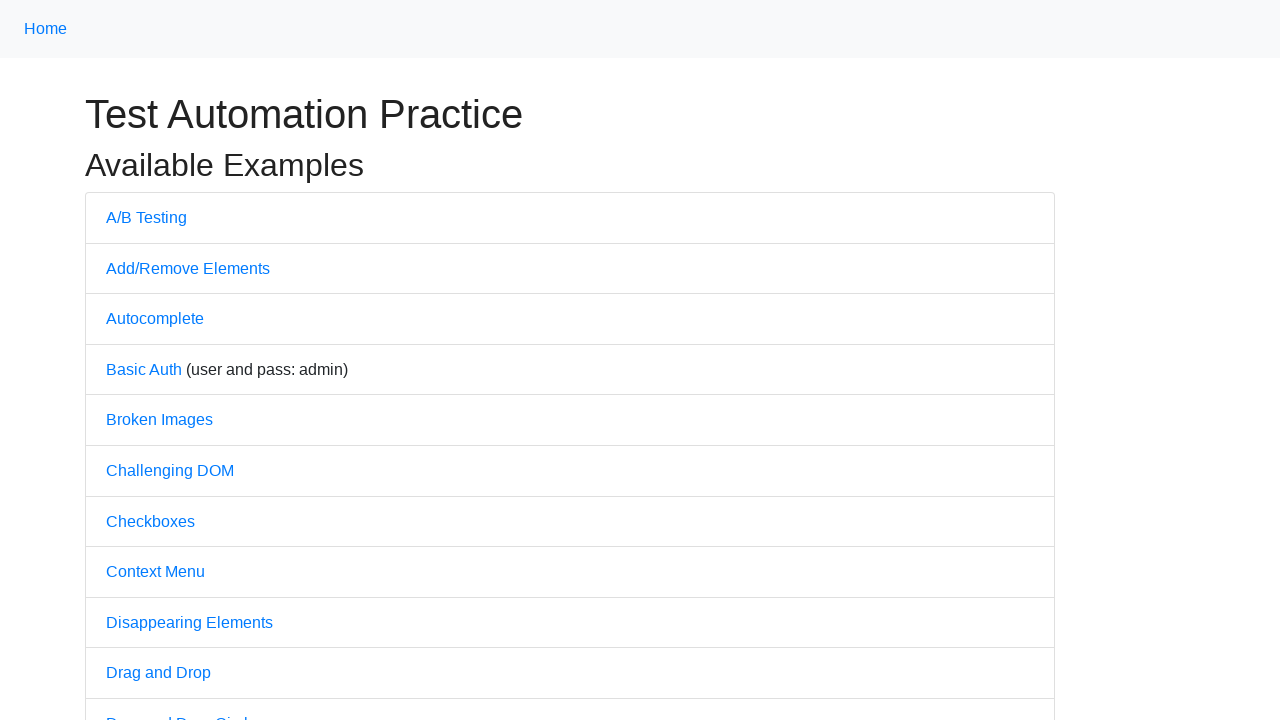

Set viewport size to 1850x1080 pixels
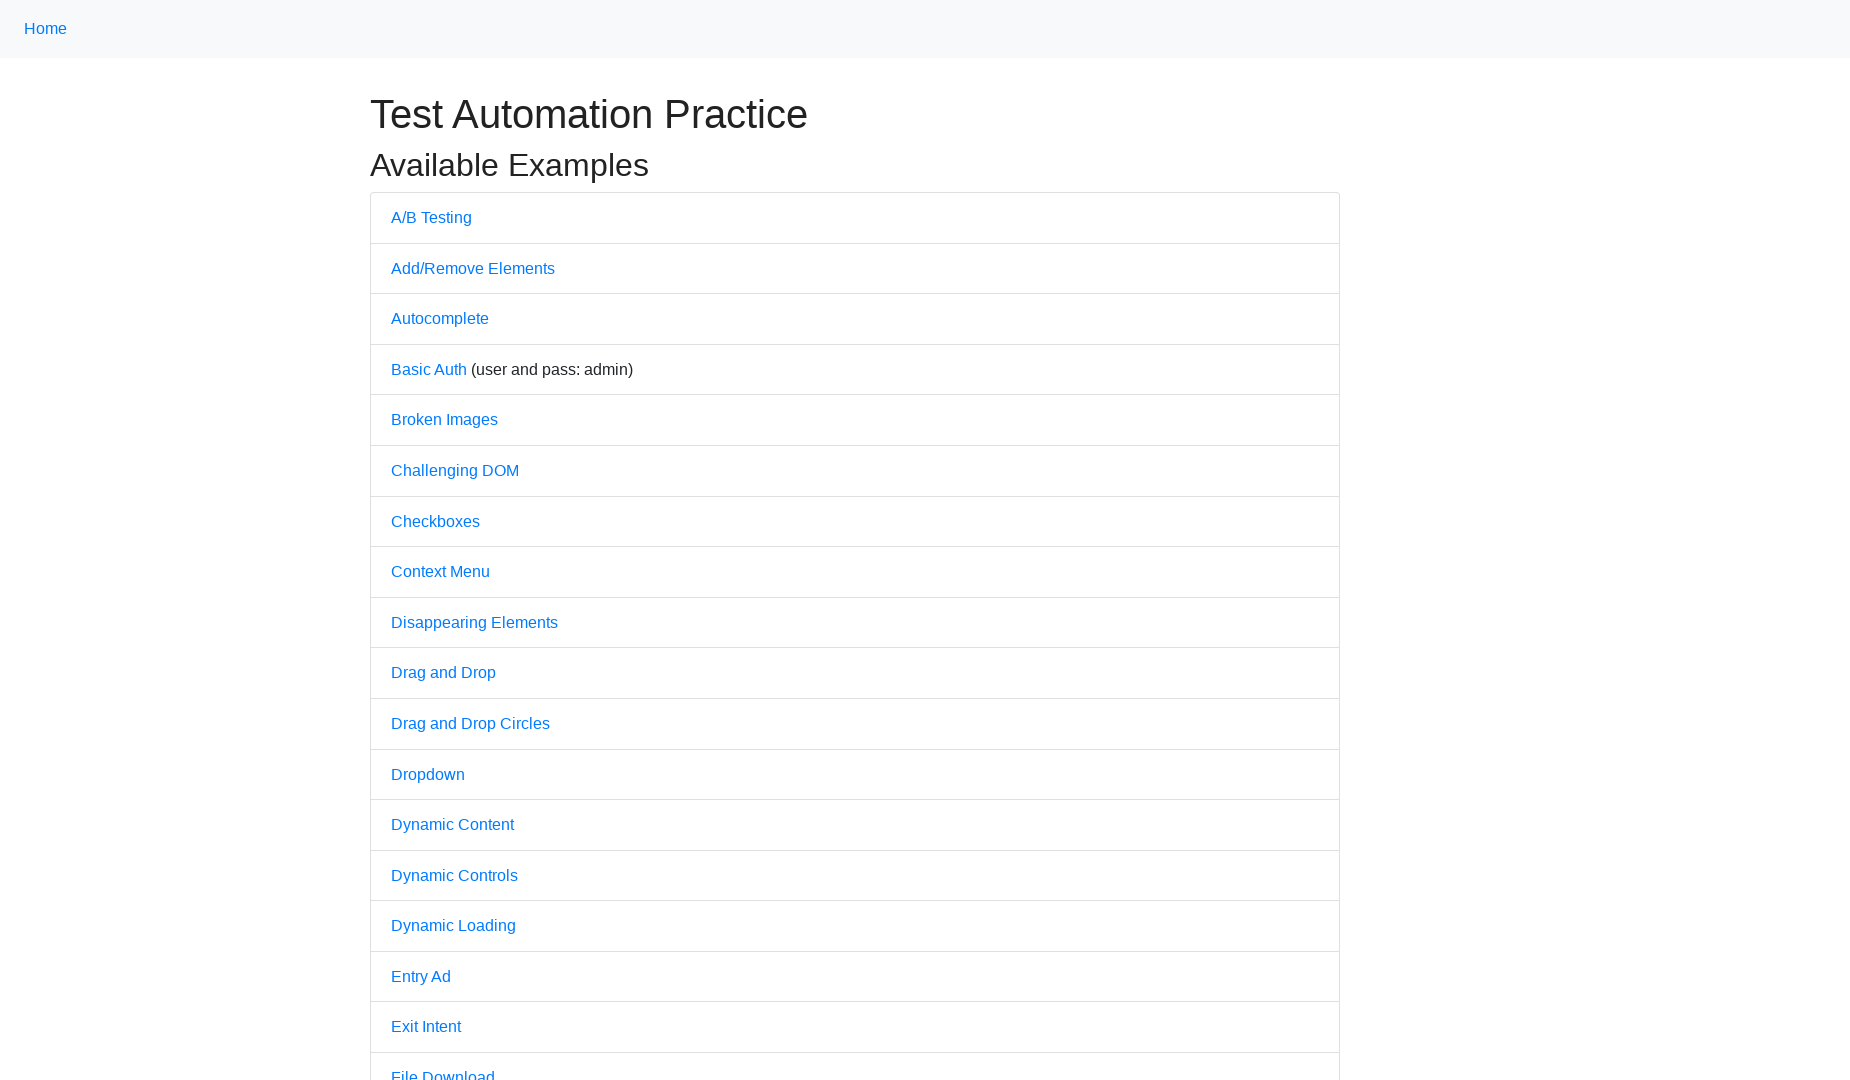

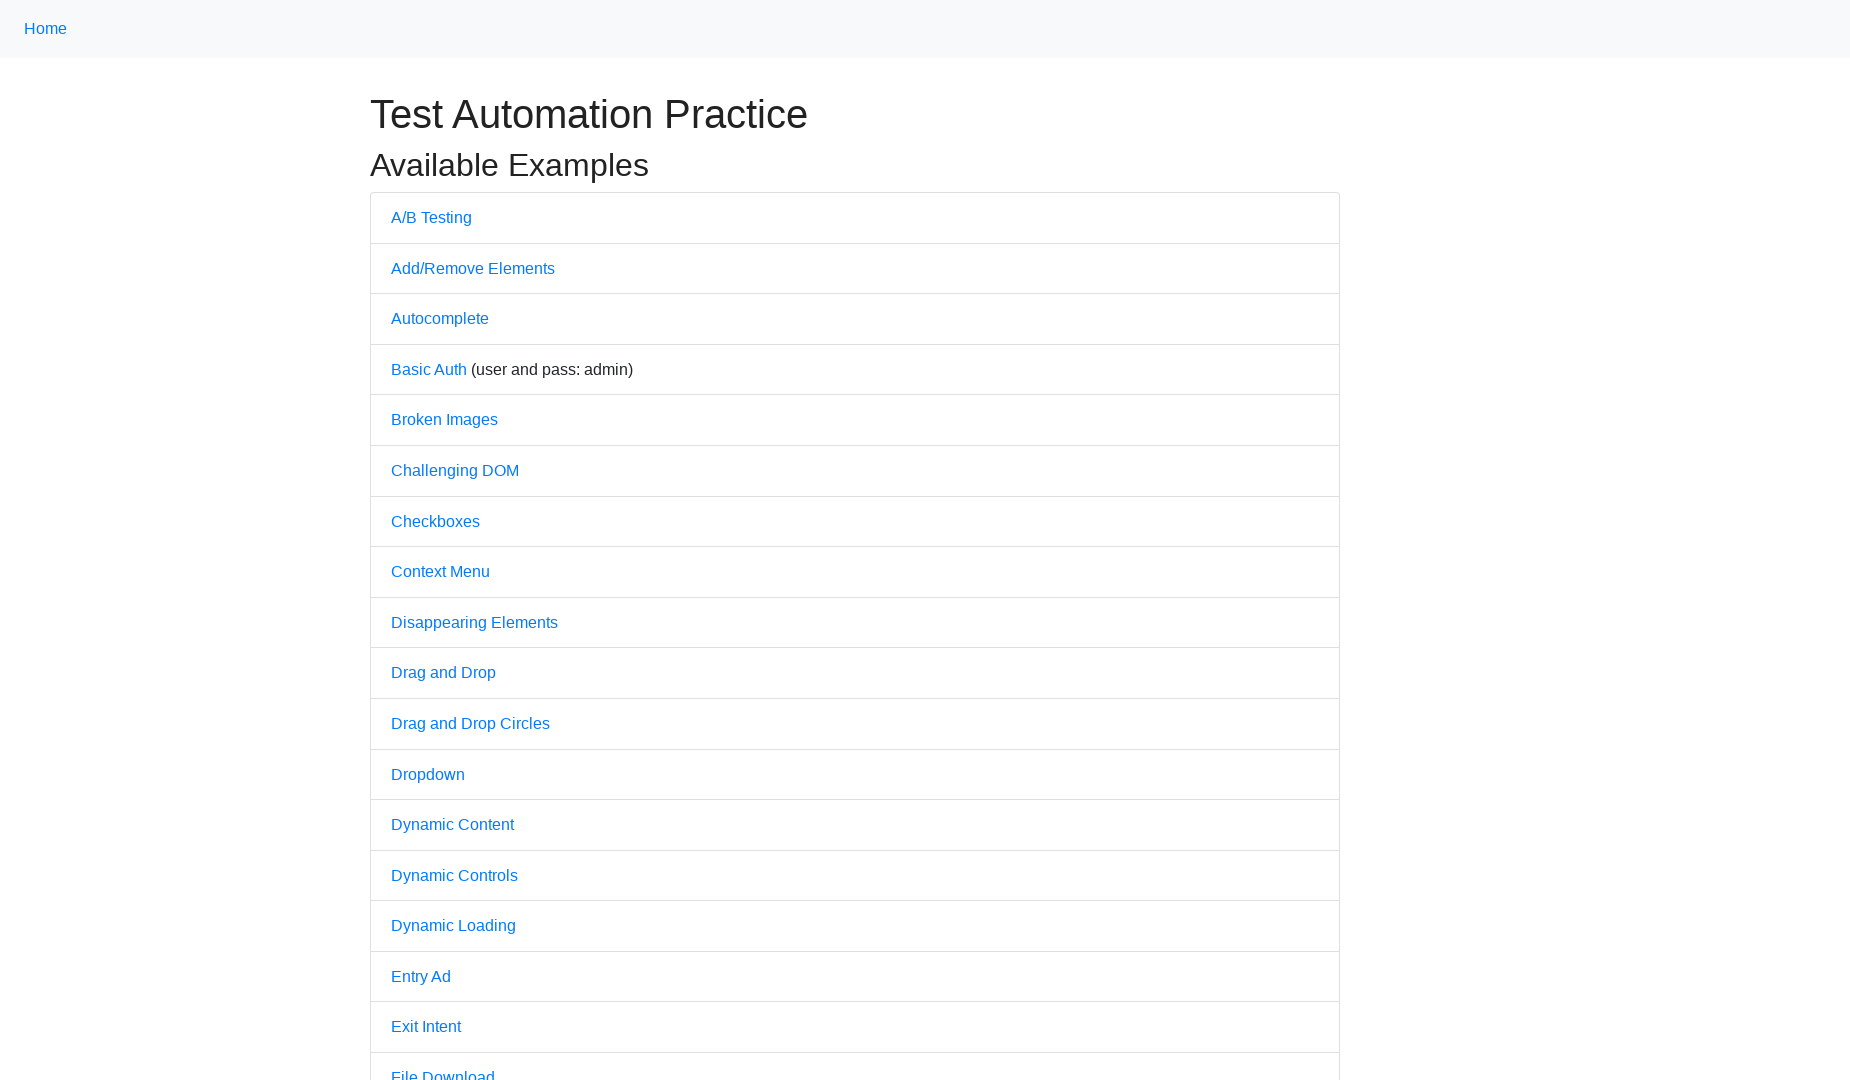